Tests that entered text is trimmed when editing a todo item.

Starting URL: https://demo.playwright.dev/todomvc

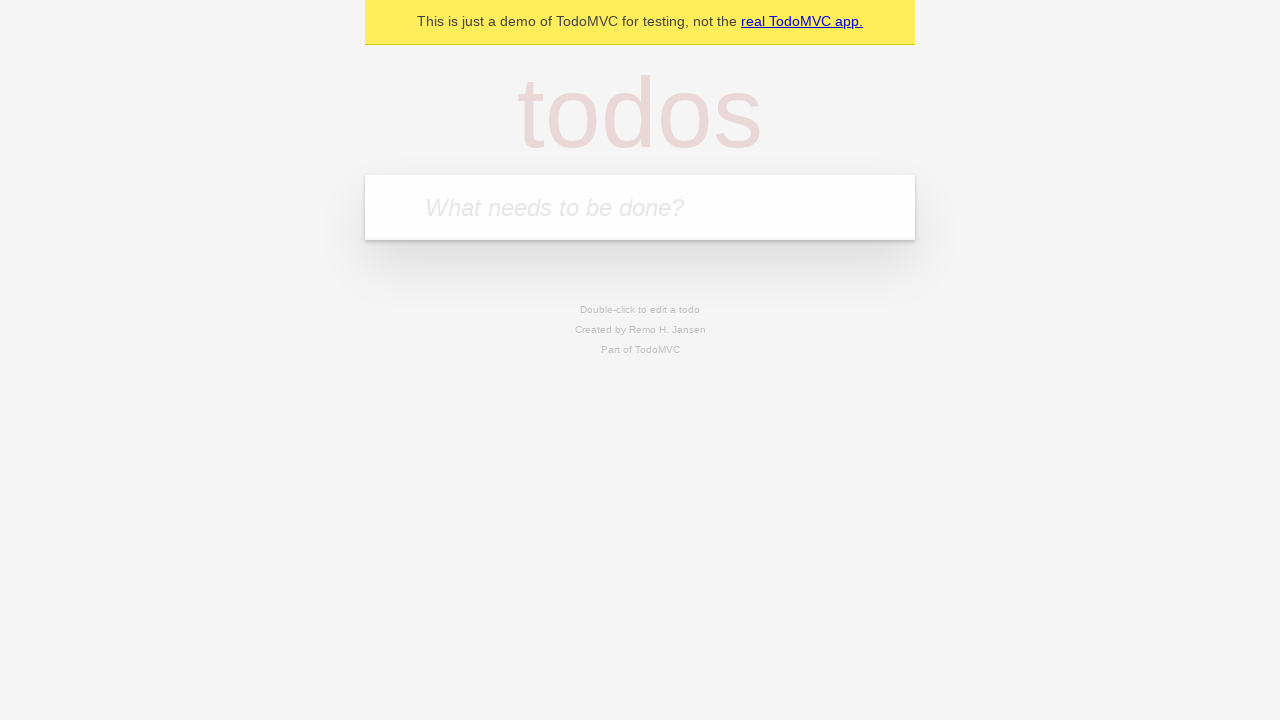

Filled todo input with 'buy some cheese' on internal:attr=[placeholder="What needs to be done?"i]
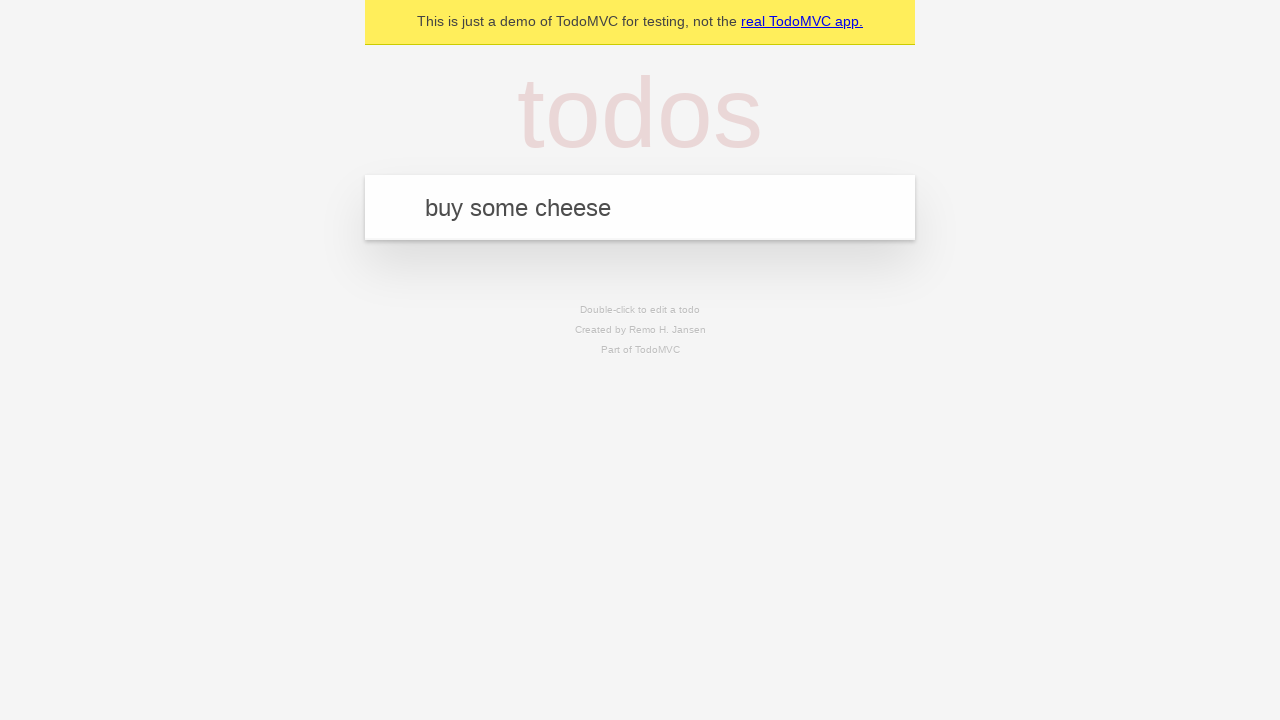

Pressed Enter to add first todo item on internal:attr=[placeholder="What needs to be done?"i]
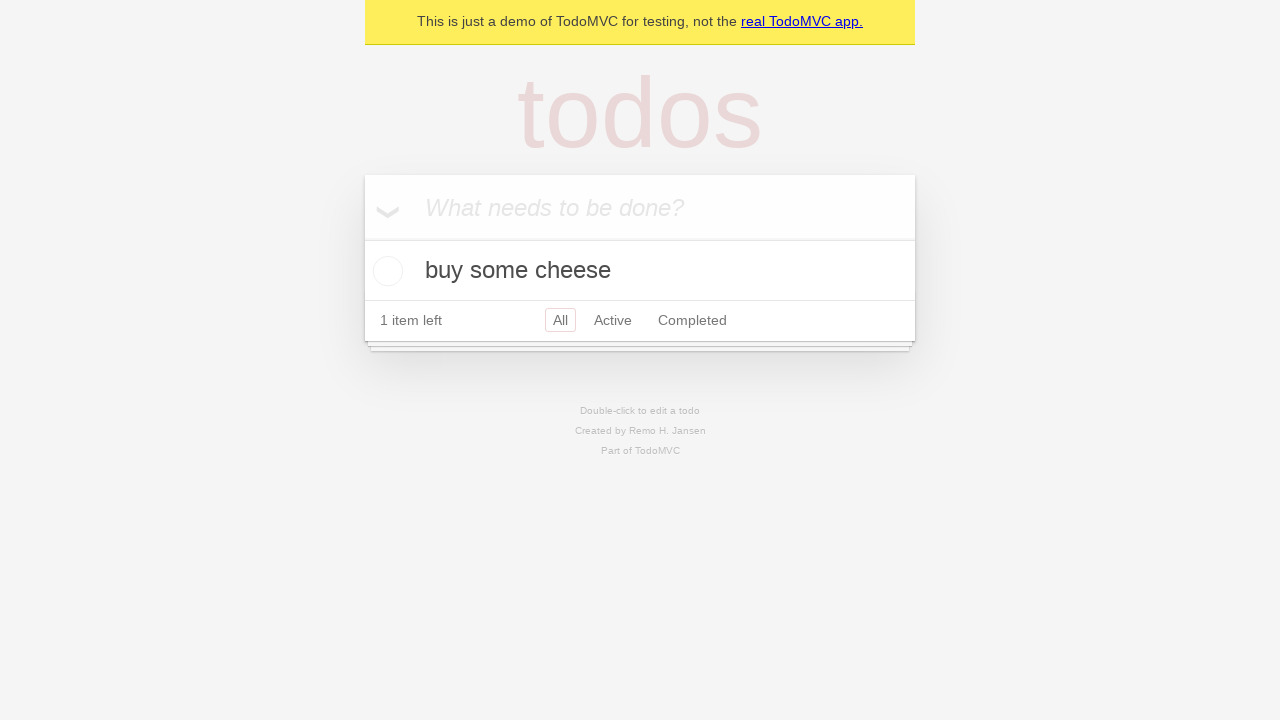

Filled todo input with 'feed the cat' on internal:attr=[placeholder="What needs to be done?"i]
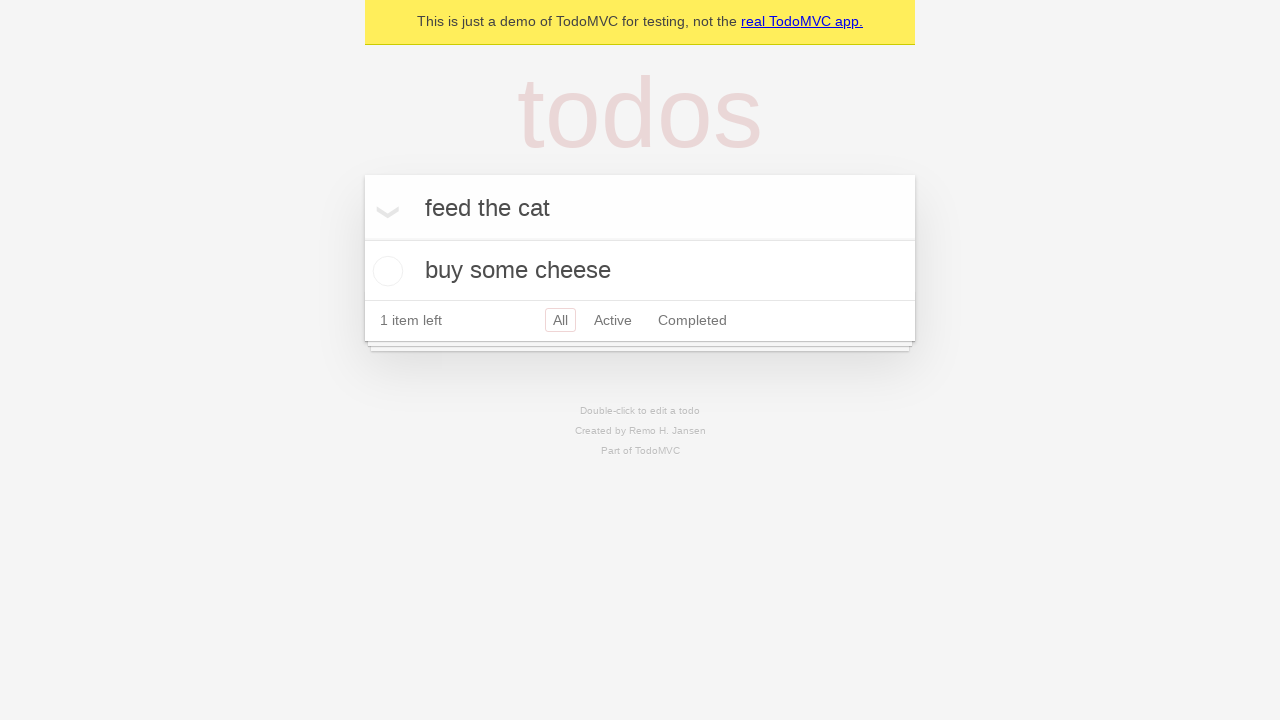

Pressed Enter to add second todo item on internal:attr=[placeholder="What needs to be done?"i]
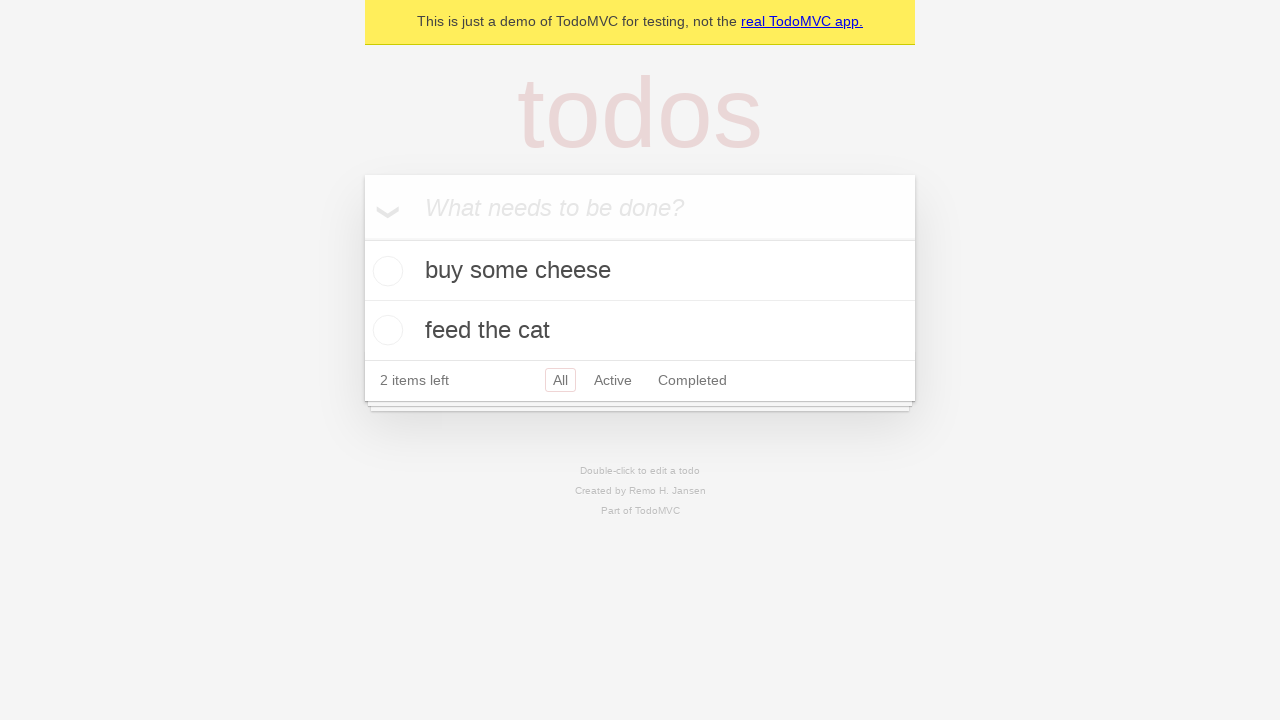

Filled todo input with 'book a doctors appointment' on internal:attr=[placeholder="What needs to be done?"i]
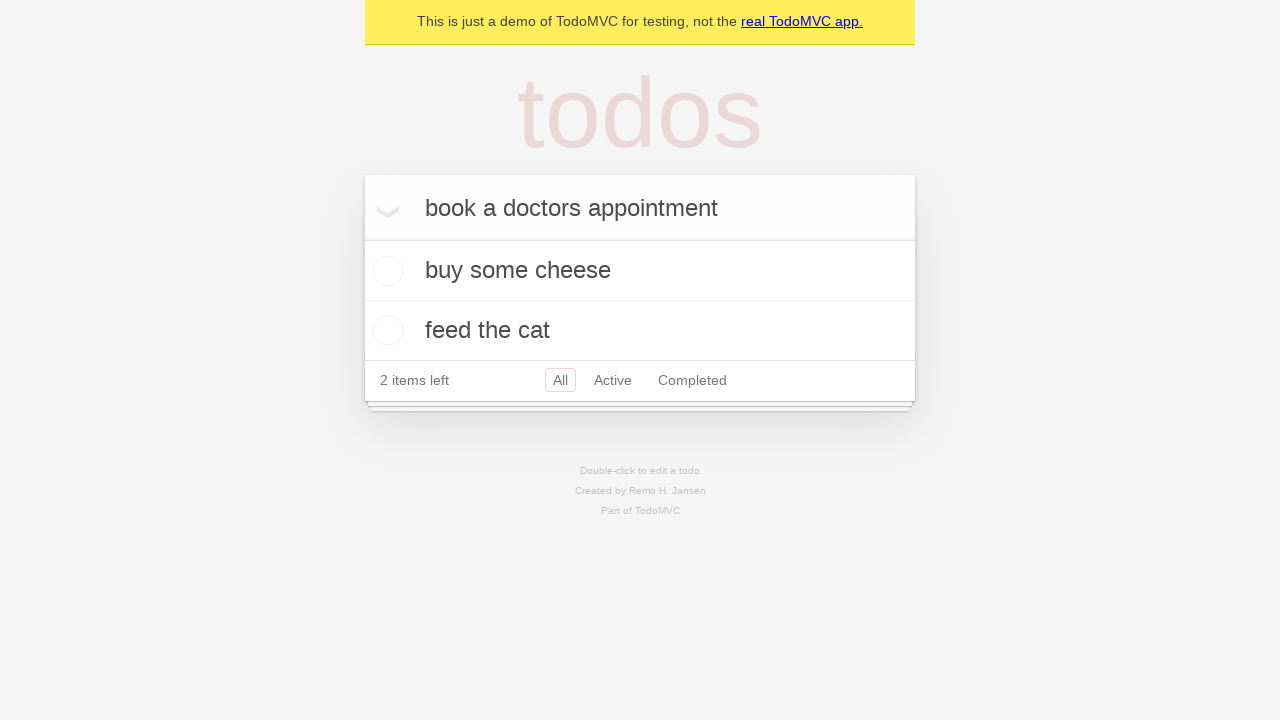

Pressed Enter to add third todo item on internal:attr=[placeholder="What needs to be done?"i]
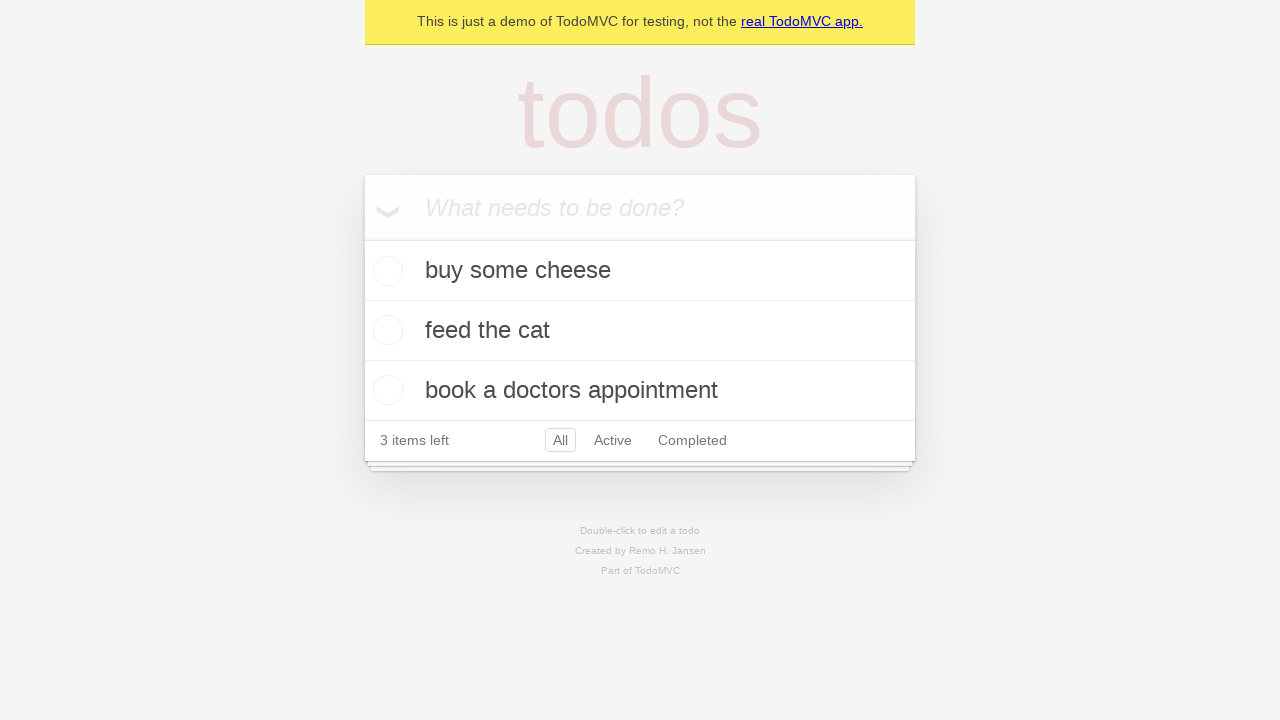

Waited for all three todo items to be created
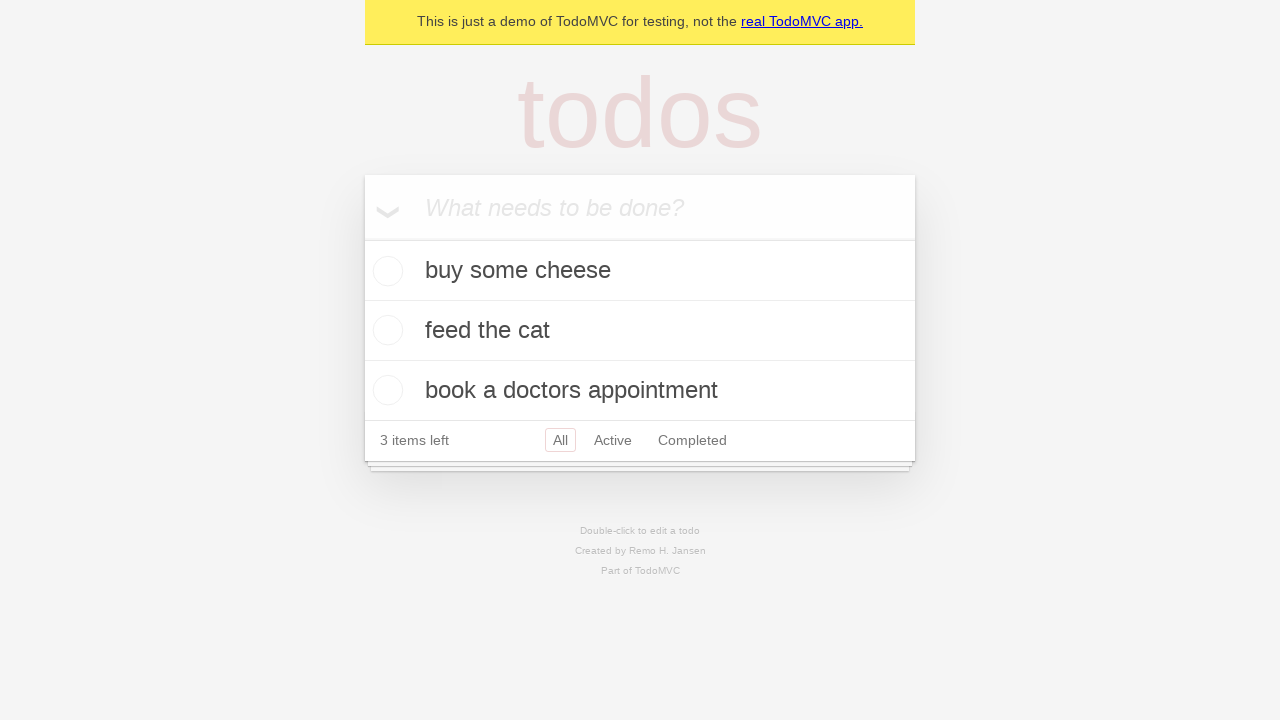

Double-clicked second todo item to enter edit mode at (640, 331) on internal:testid=[data-testid="todo-item"s] >> nth=1
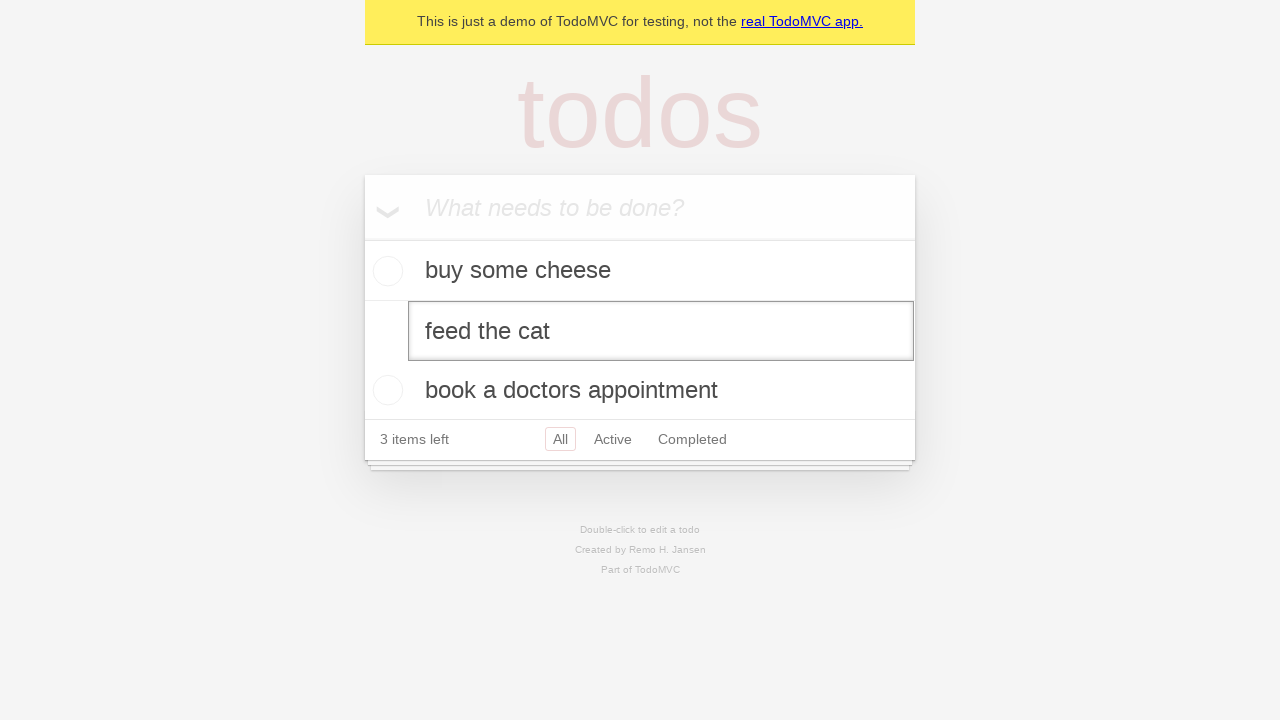

Filled edit textbox with '    buy some sausages    ' (with leading and trailing spaces) on internal:testid=[data-testid="todo-item"s] >> nth=1 >> internal:role=textbox[nam
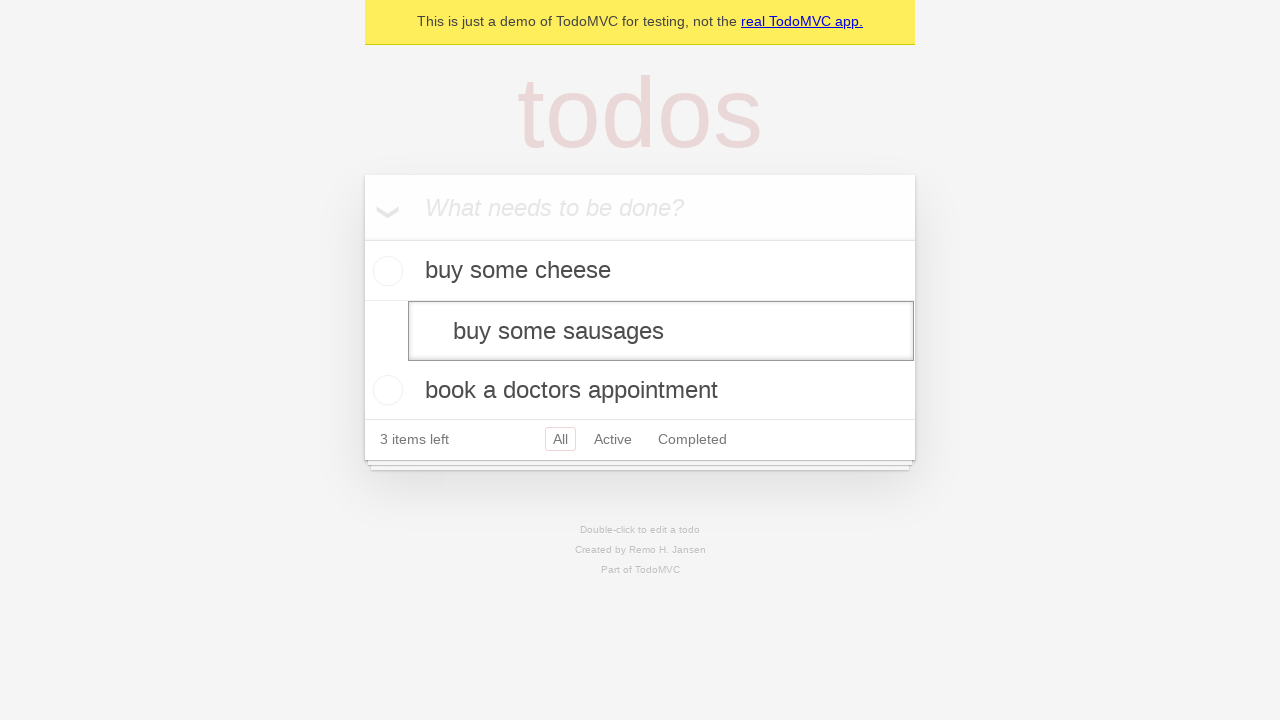

Pressed Enter to save edited todo item and verify text is trimmed on internal:testid=[data-testid="todo-item"s] >> nth=1 >> internal:role=textbox[nam
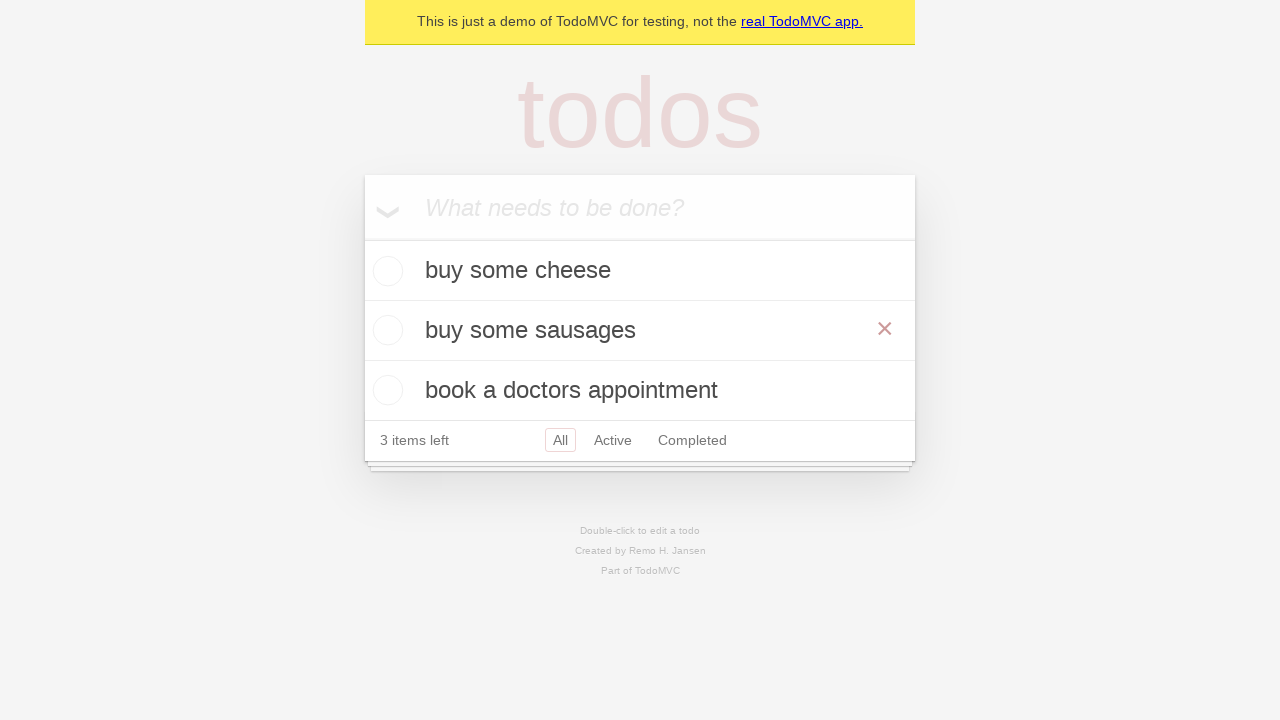

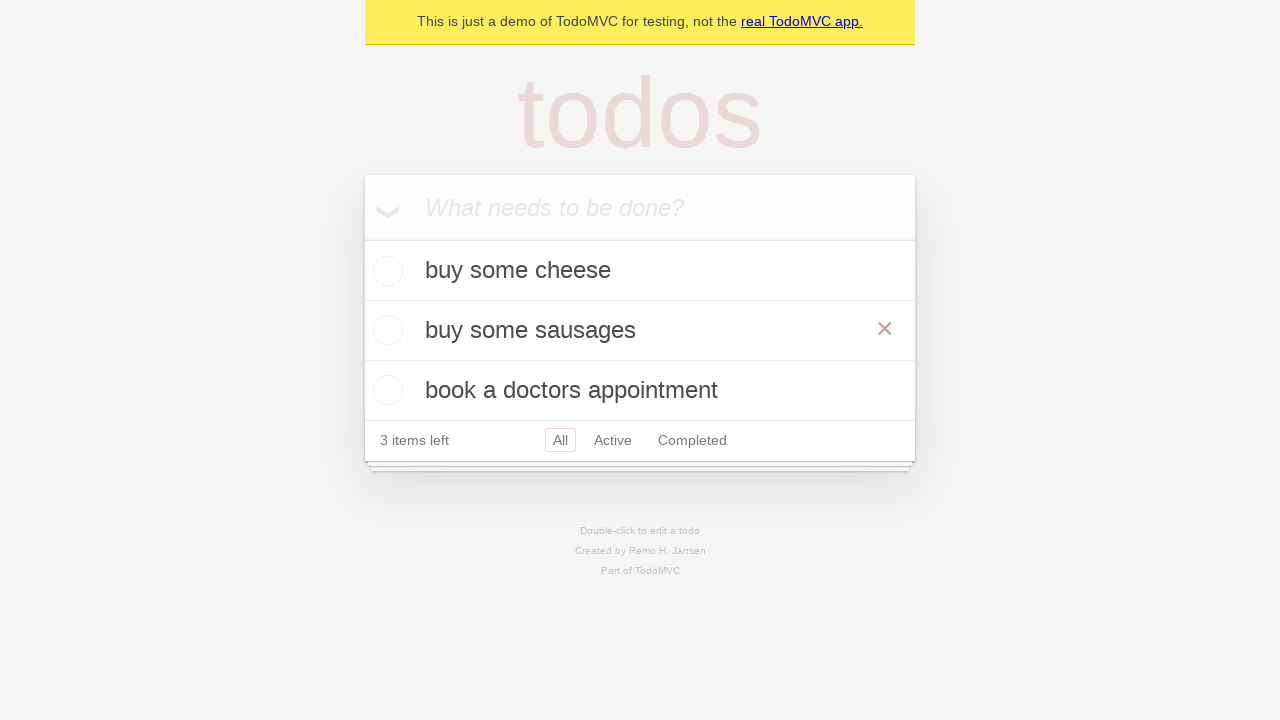